Tests that the entry ad modal reappears after clicking the restart-ad link and refreshing the page

Starting URL: https://the-internet.herokuapp.com/entry_ad

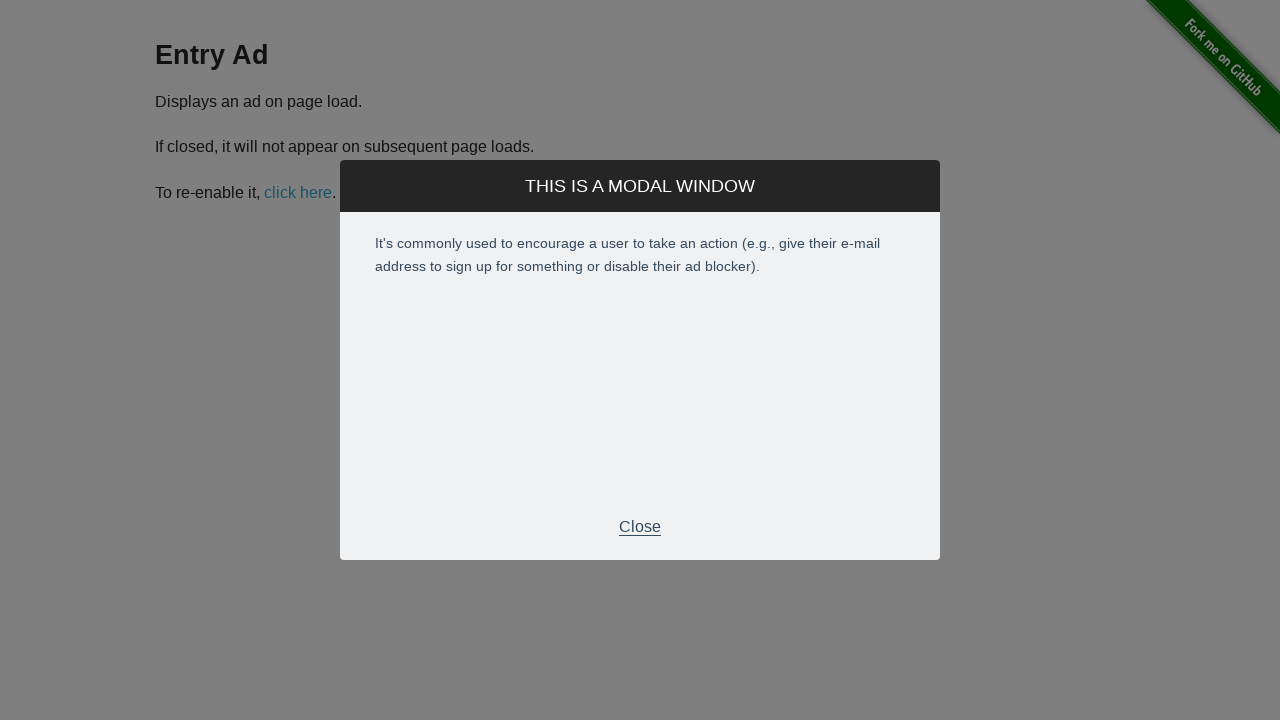

Entry ad modal footer became visible
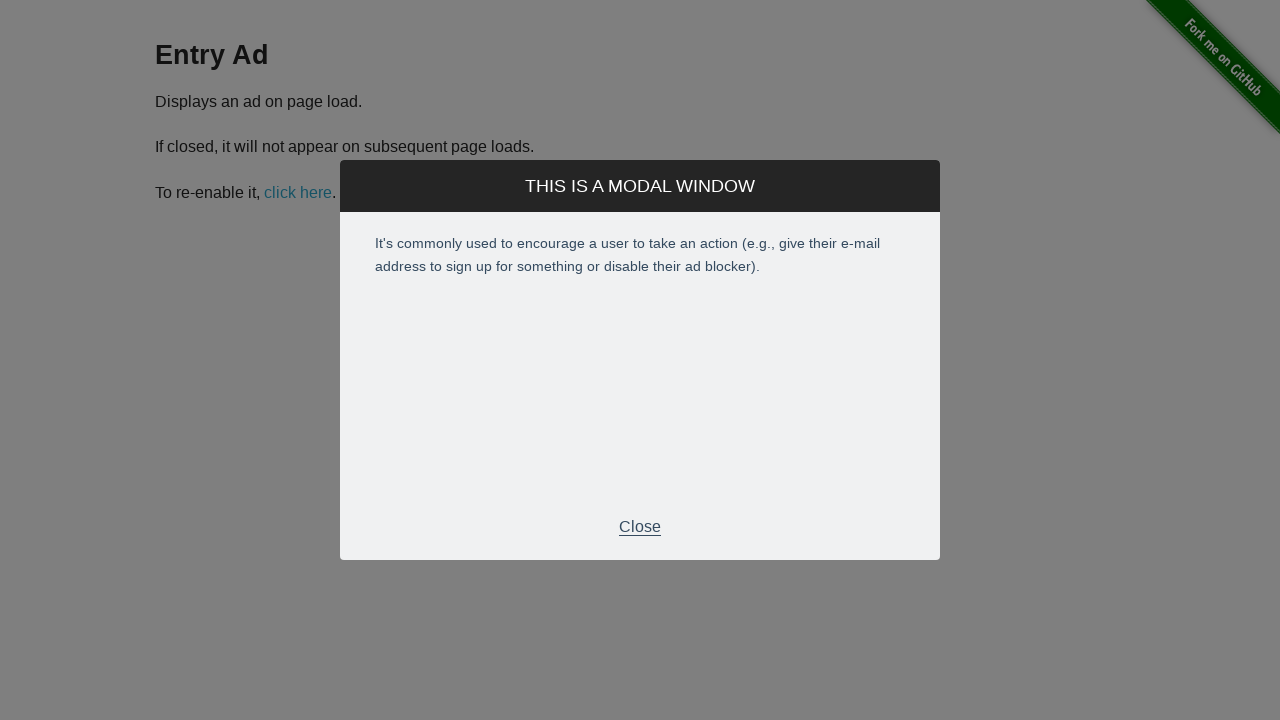

Clicked modal footer to dismiss the entry ad at (640, 527) on .modal-footer
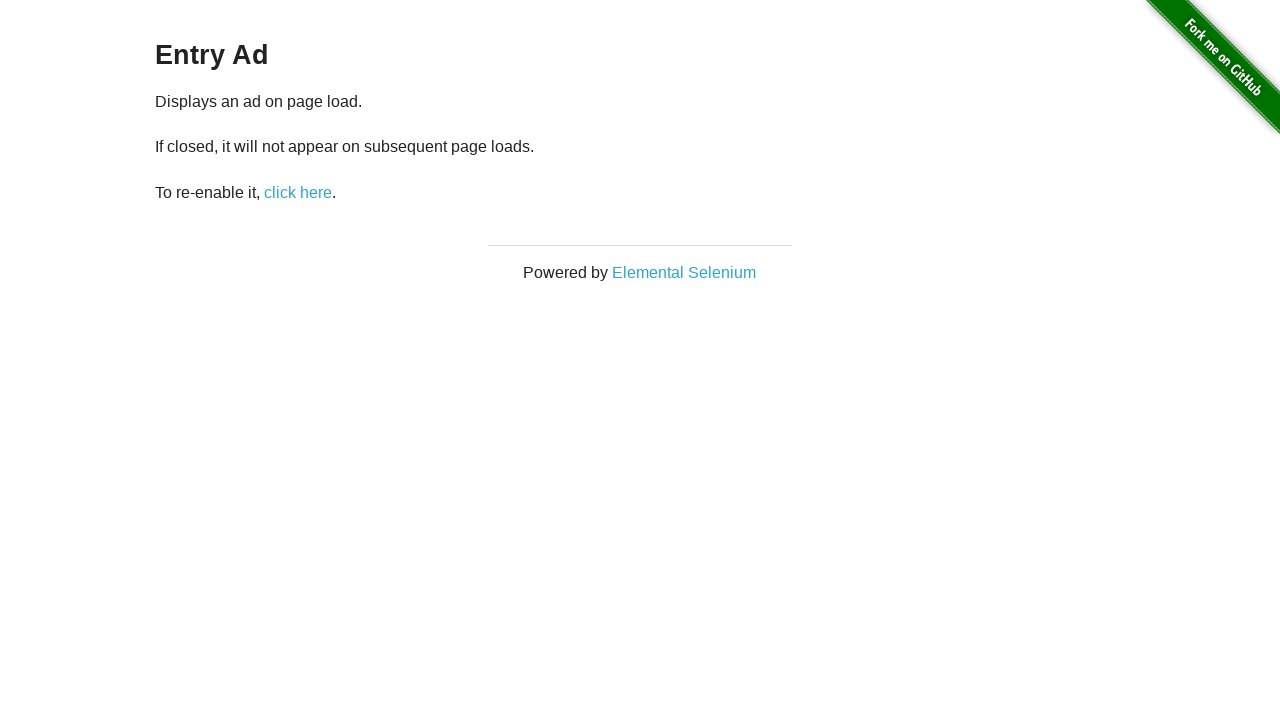

Entry ad modal disappeared
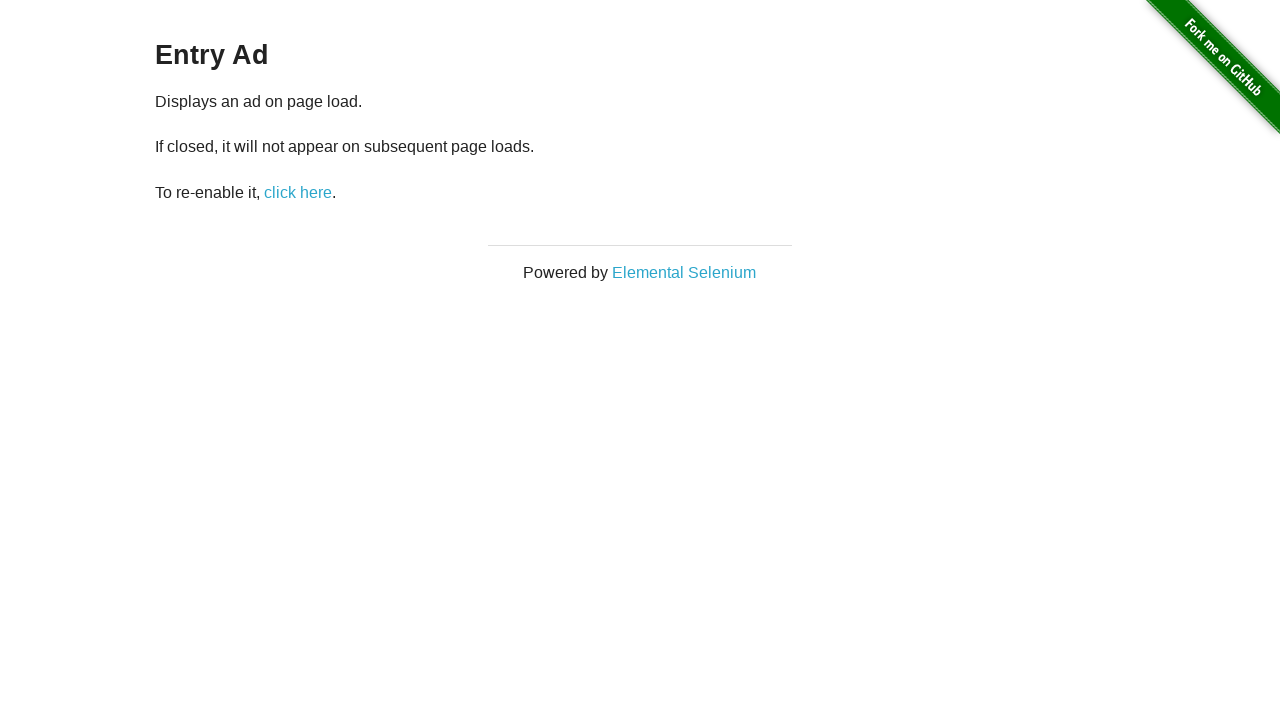

Waited 2 seconds
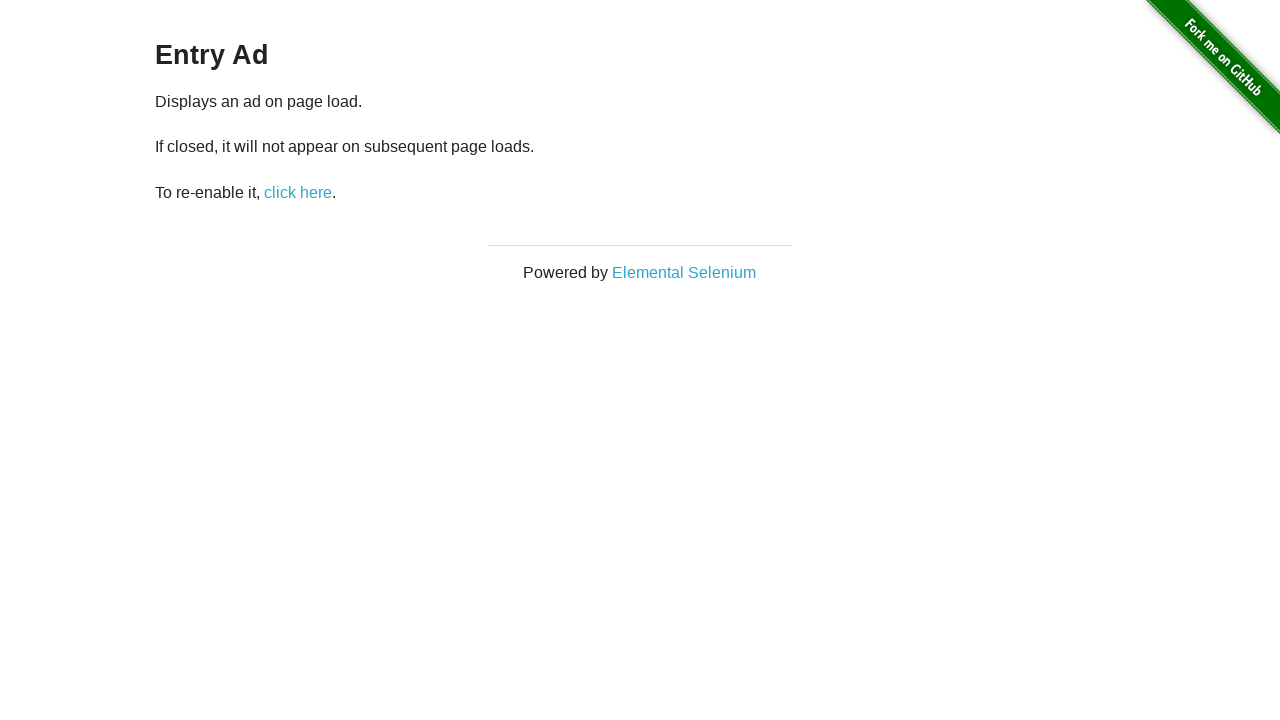

Clicked restart-ad link to re-enable the entry ad modal at (298, 192) on #restart-ad
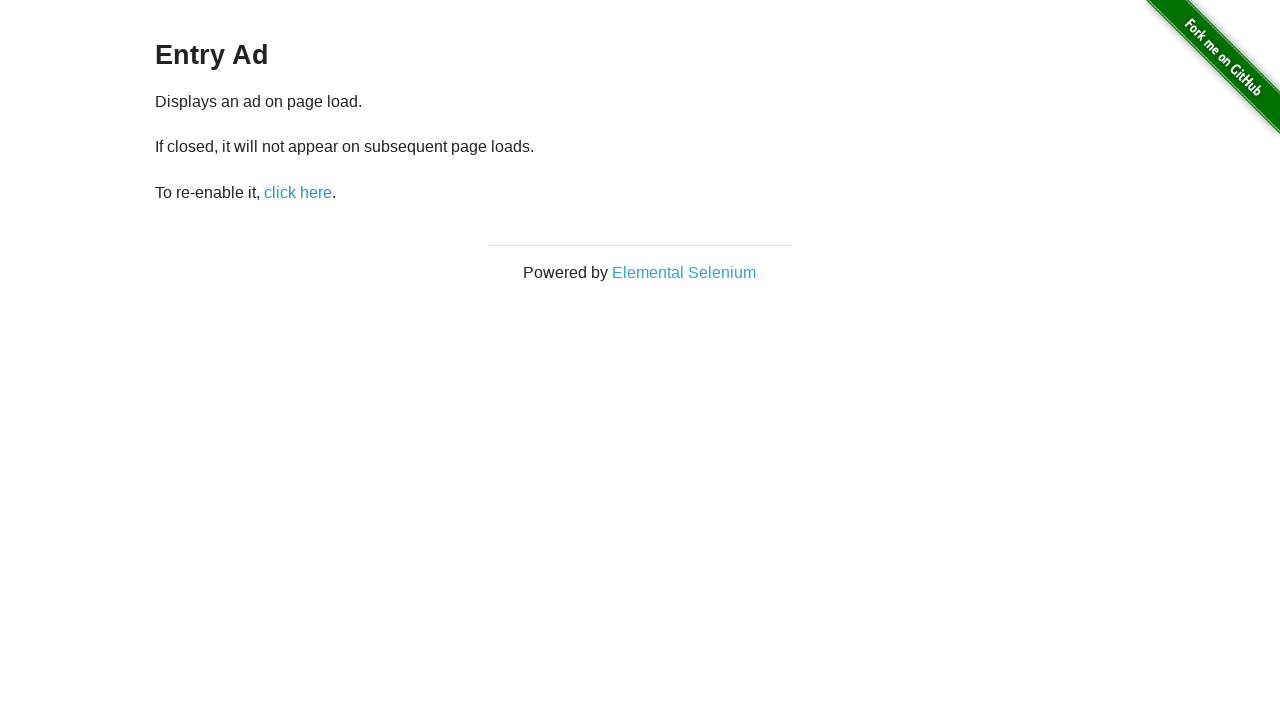

Waited 2 seconds
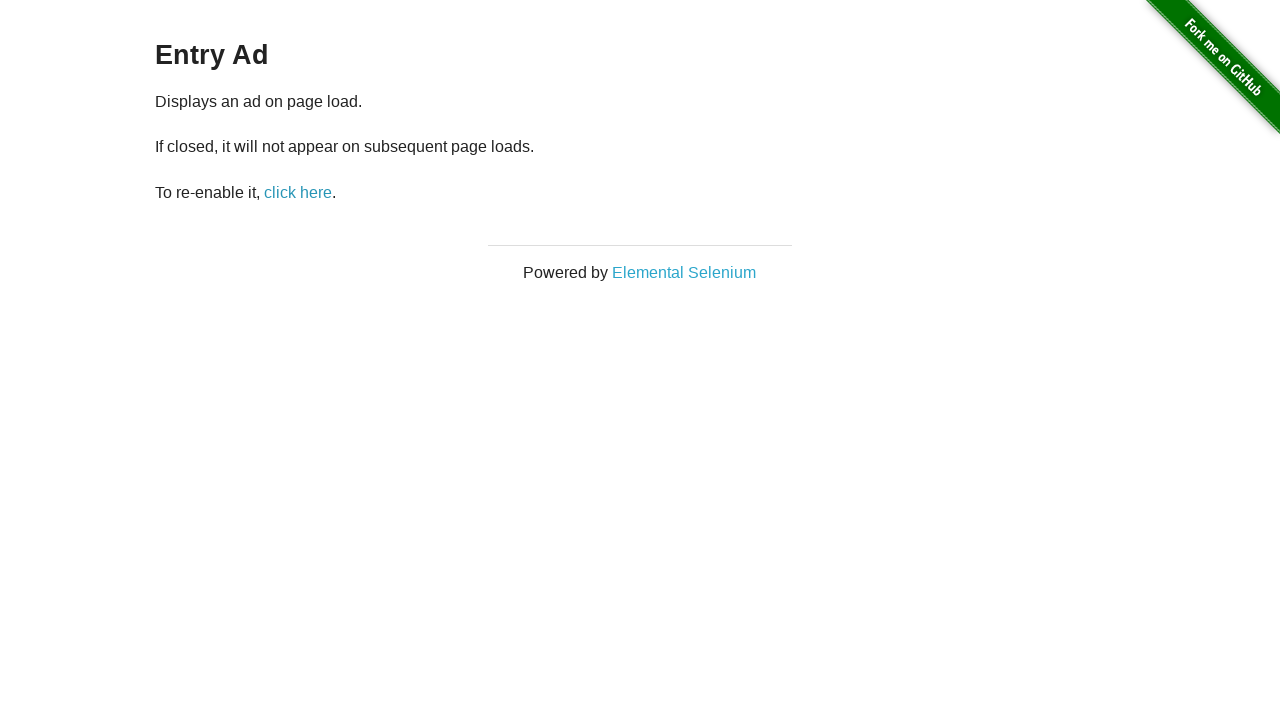

Page refreshed
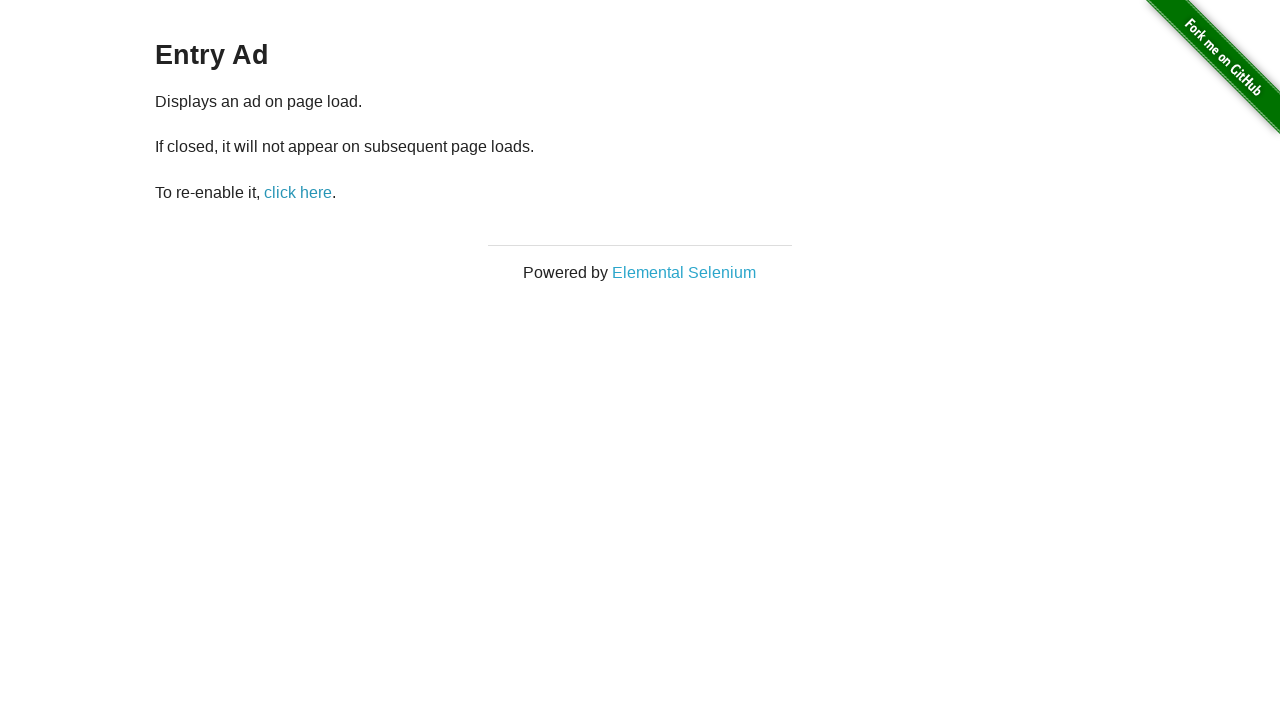

Entry ad modal reappeared after page refresh - test verified
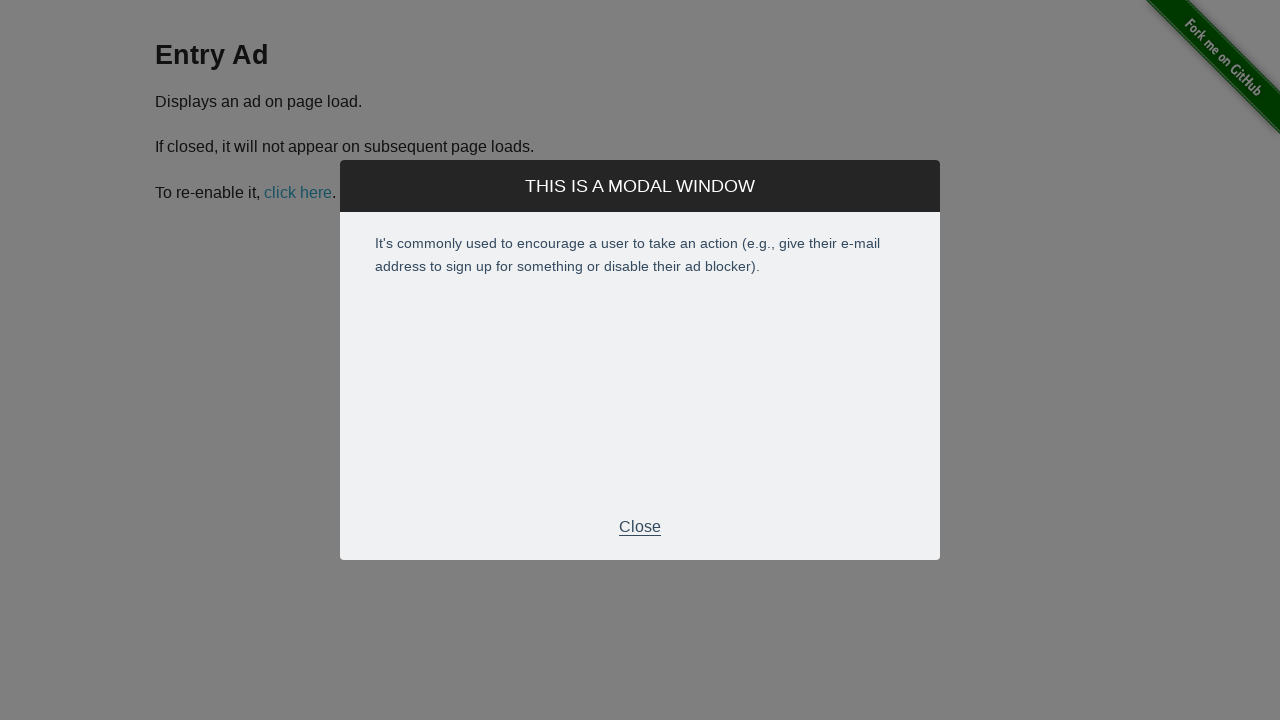

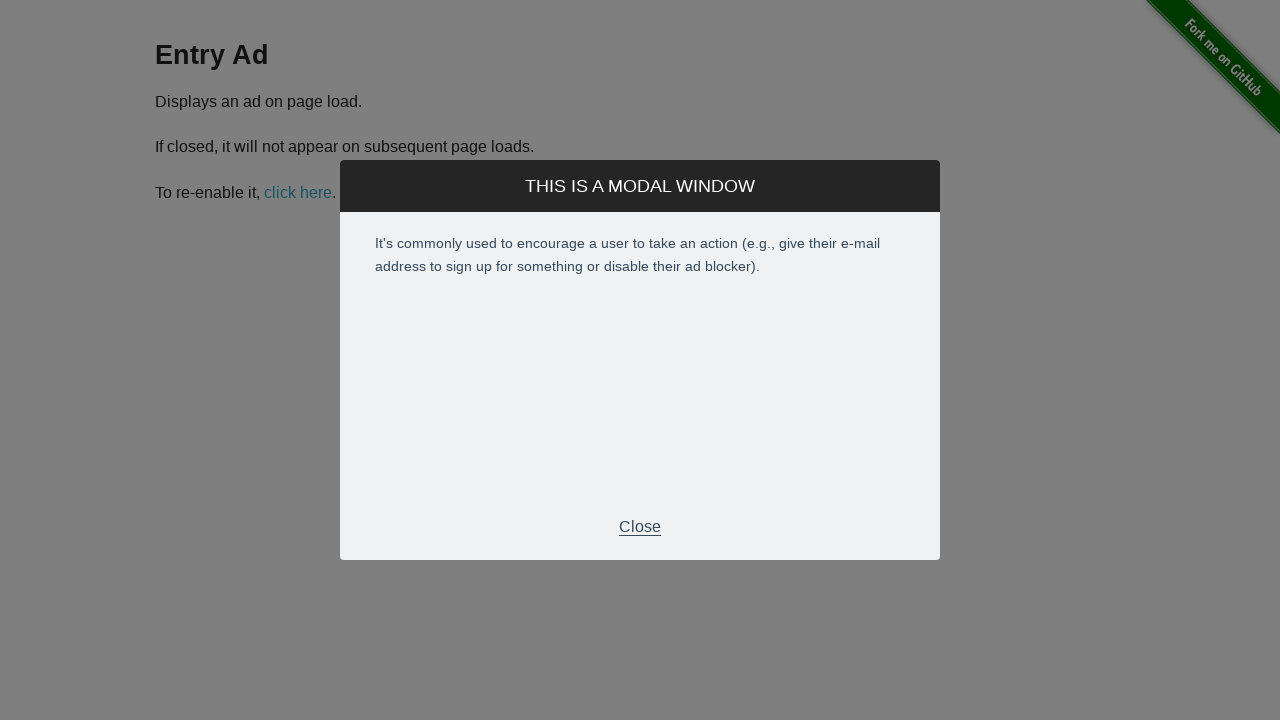